Tests date selection from multiple dropdown menus by selecting year, month, and day values using different selection methods

Starting URL: https://practice.cydeo.com/dropdown

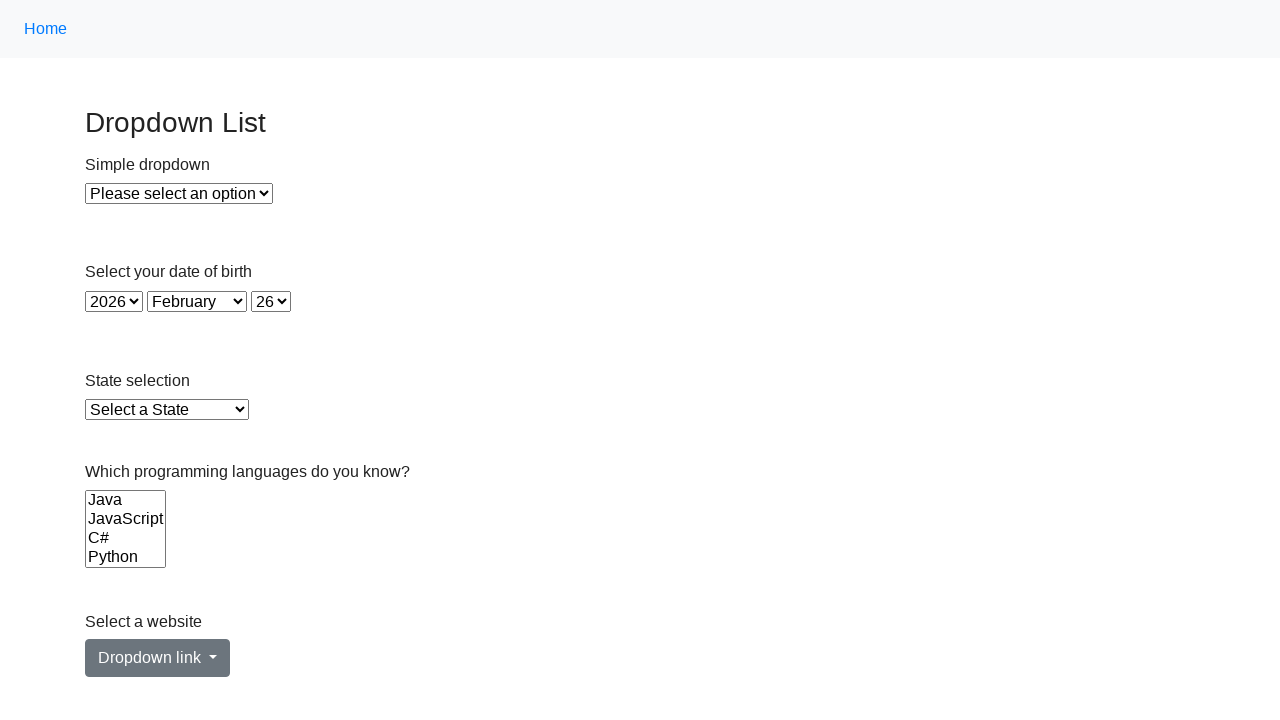

Selected year 1933 from year dropdown using visible text on select#year
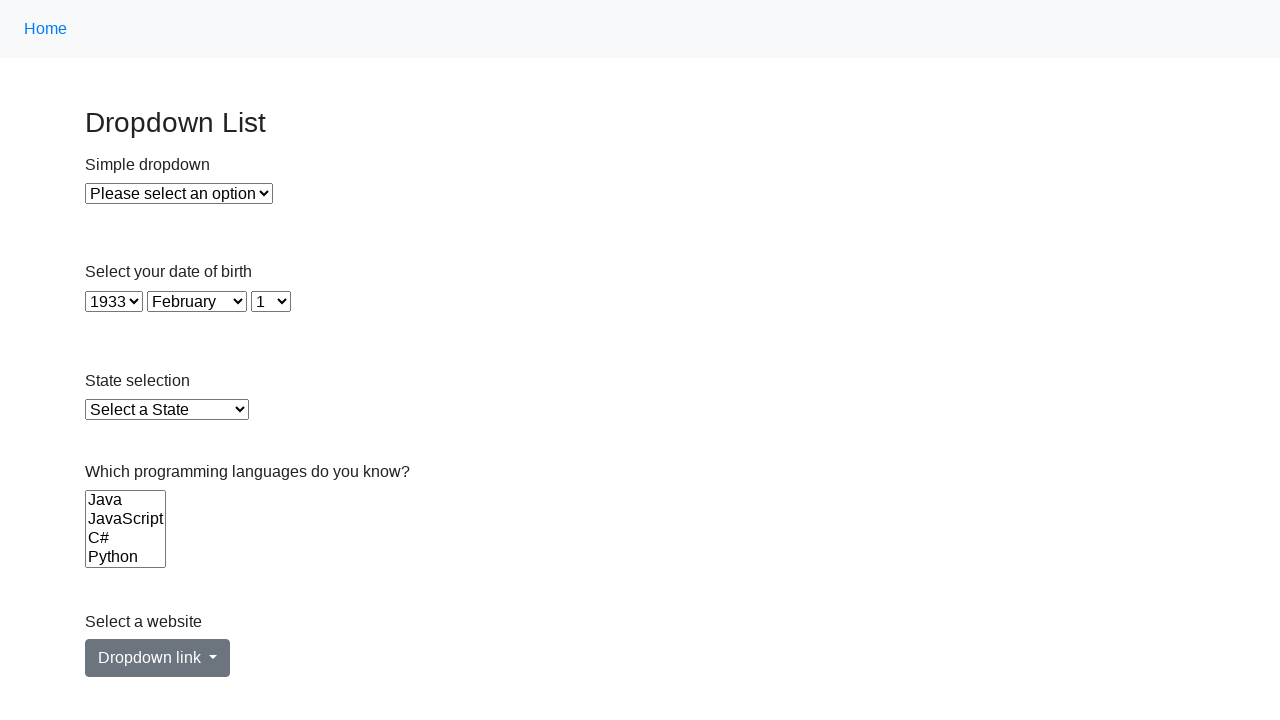

Selected month December (value 11) from month dropdown on select#month
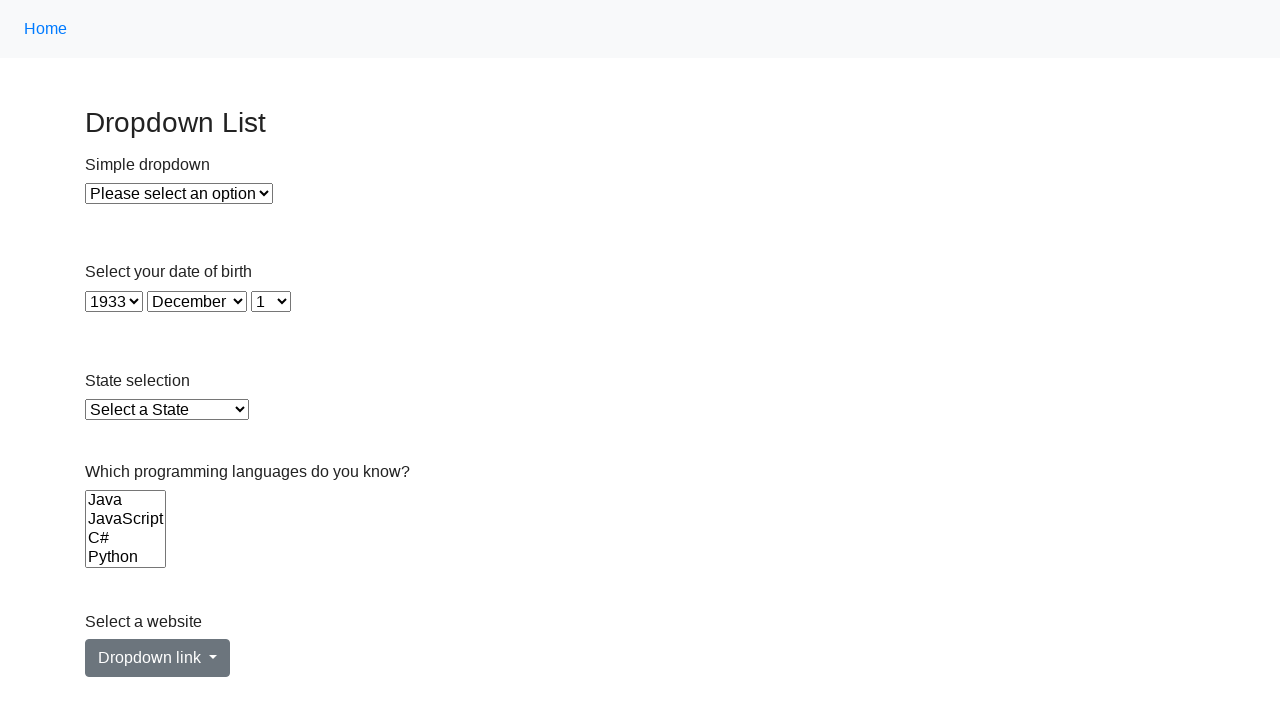

Selected day 1 from day dropdown using index on select#day
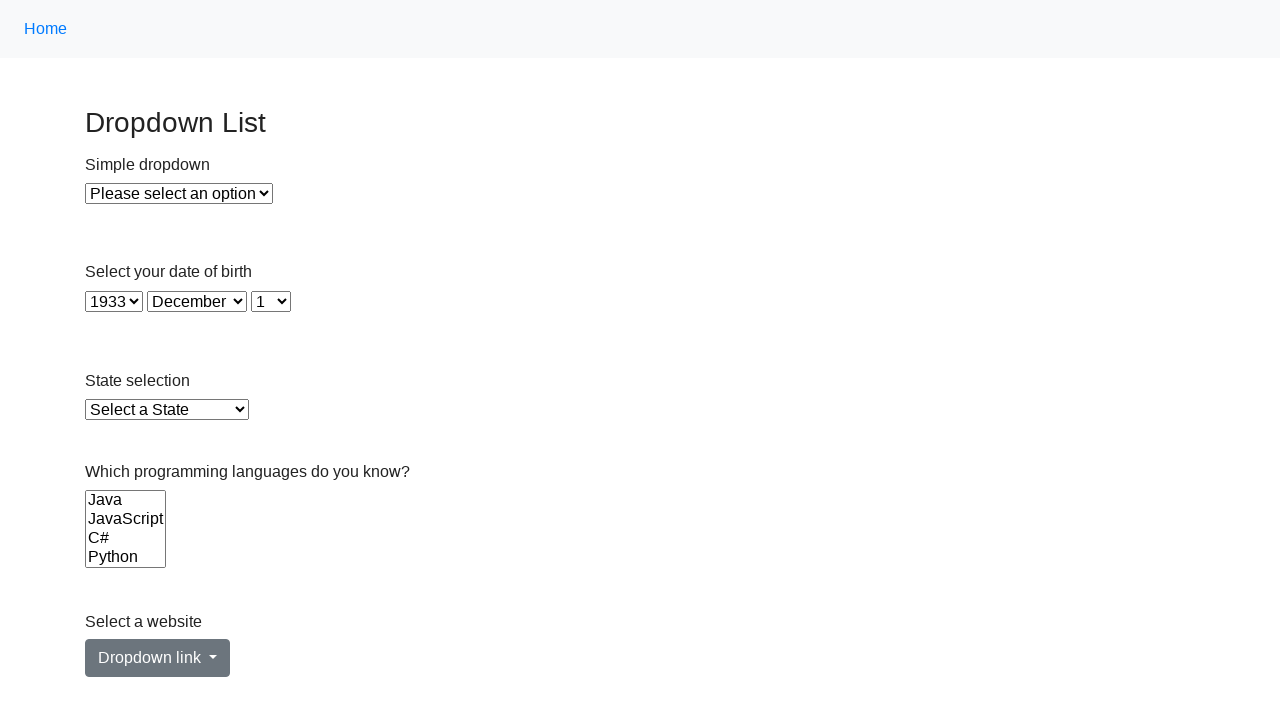

Verified year dropdown value is 1933
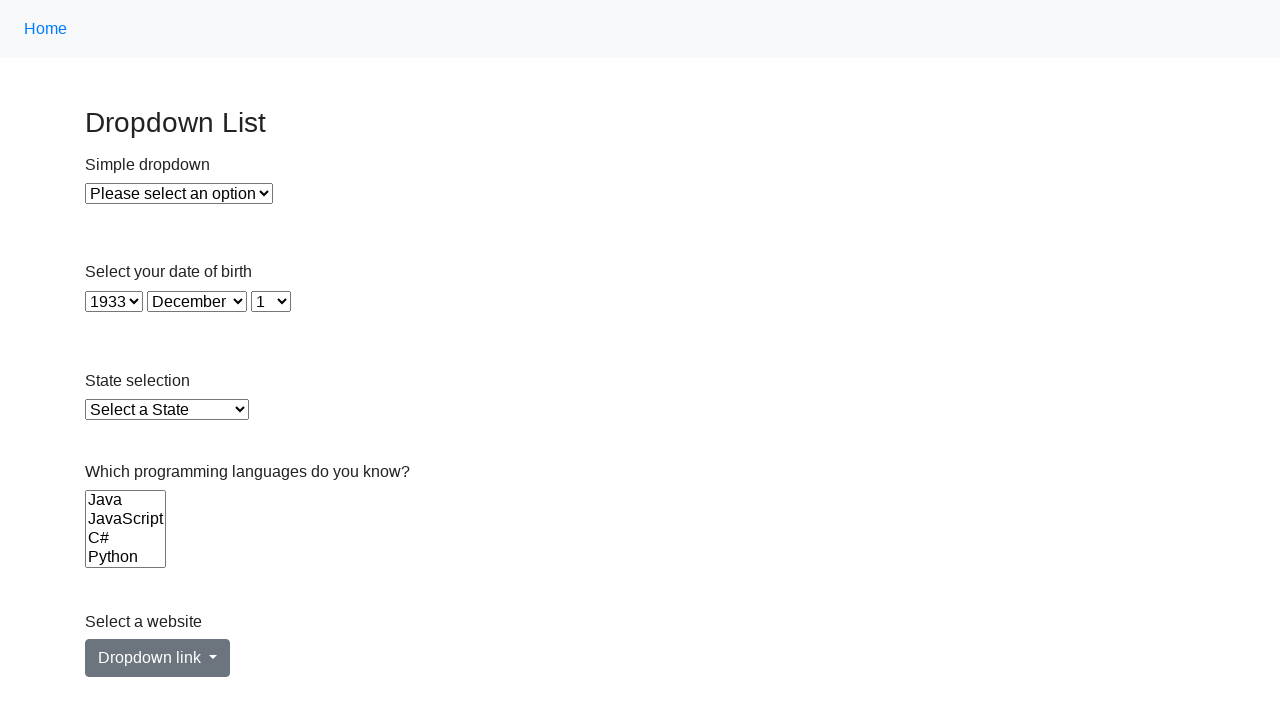

Verified month dropdown selected option is December
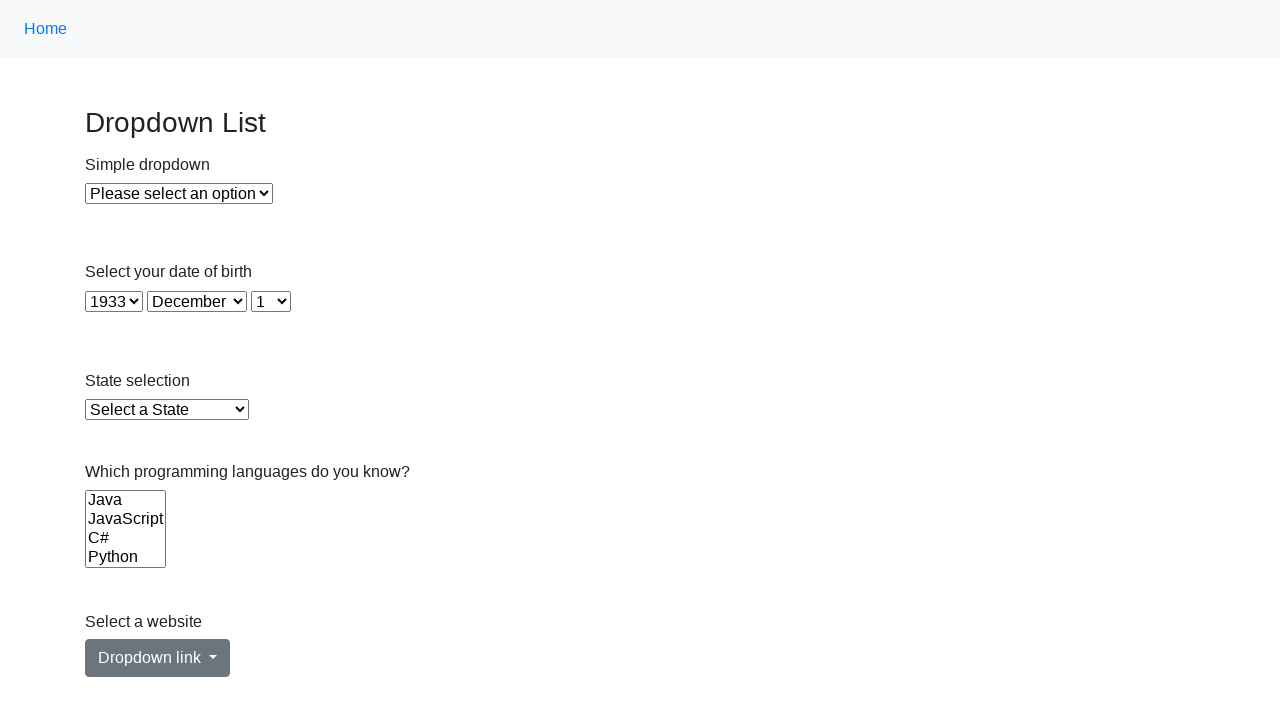

Verified day dropdown value is 1
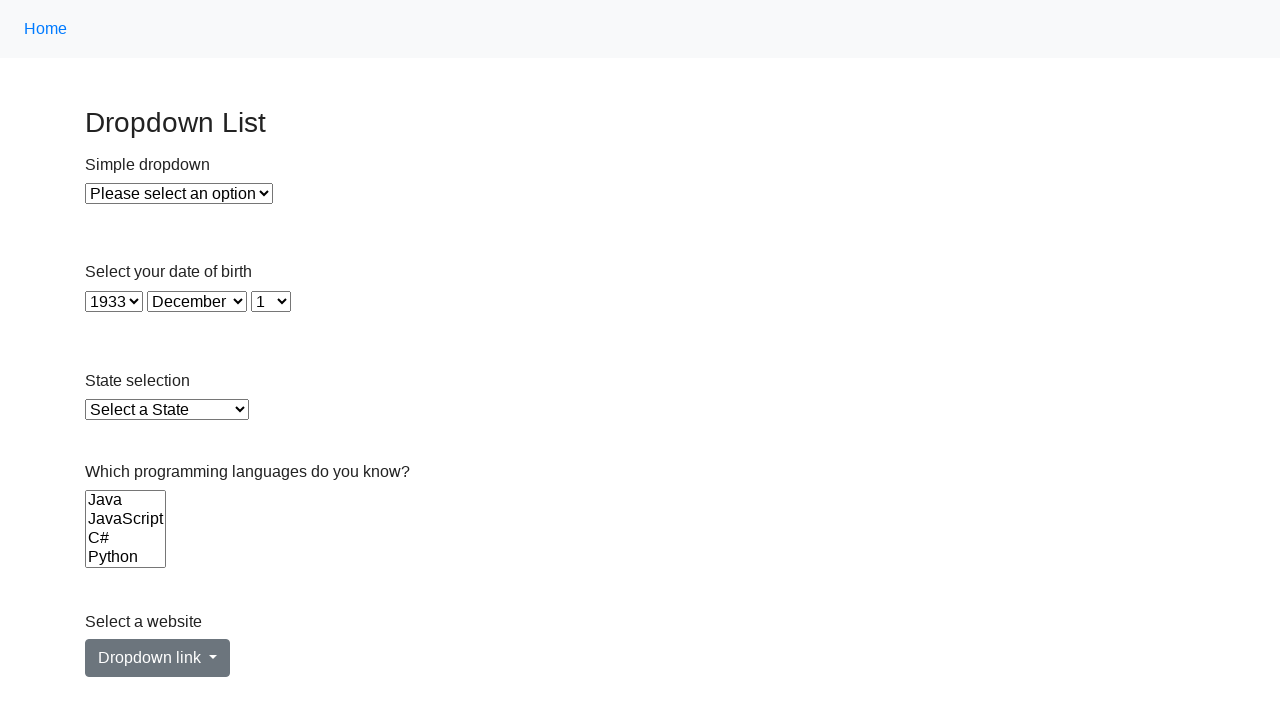

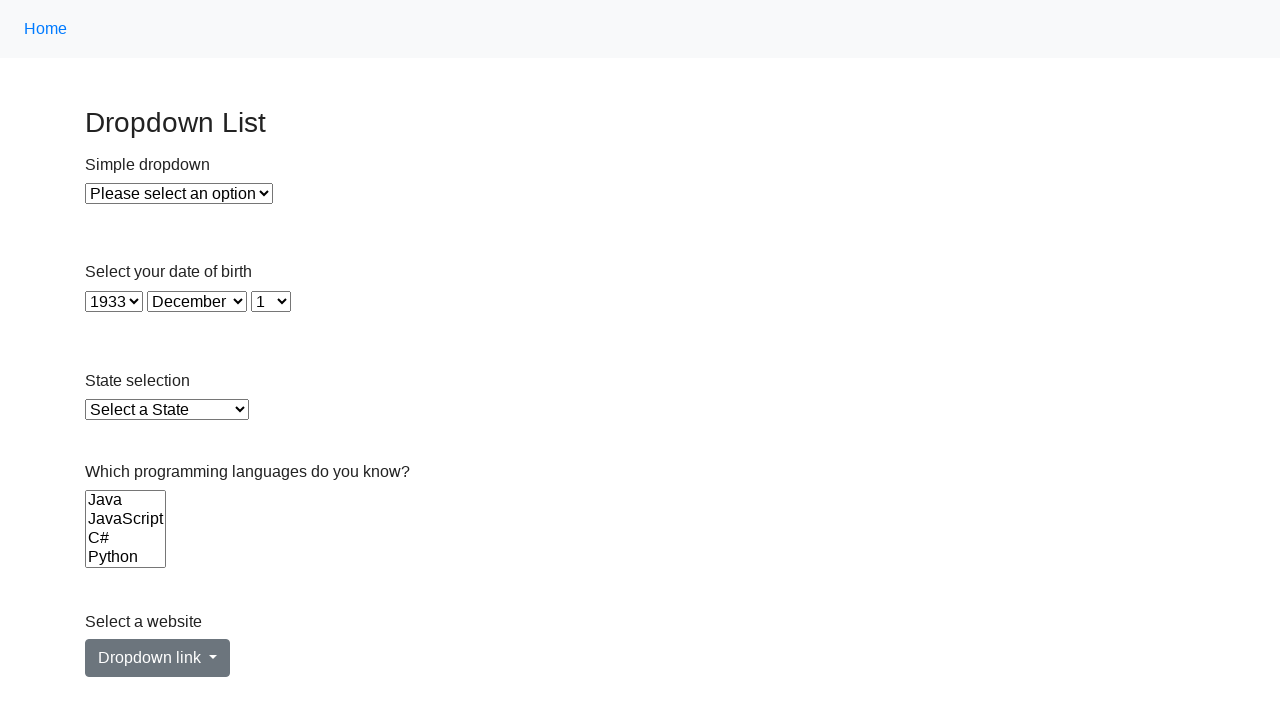